Navigates to a SureChEMBL patent page and verifies that key patent sections (title, abstract, claims, description) are loaded and visible on the page.

Starting URL: https://www.surechembl.org/patent/EP-2810938-A1

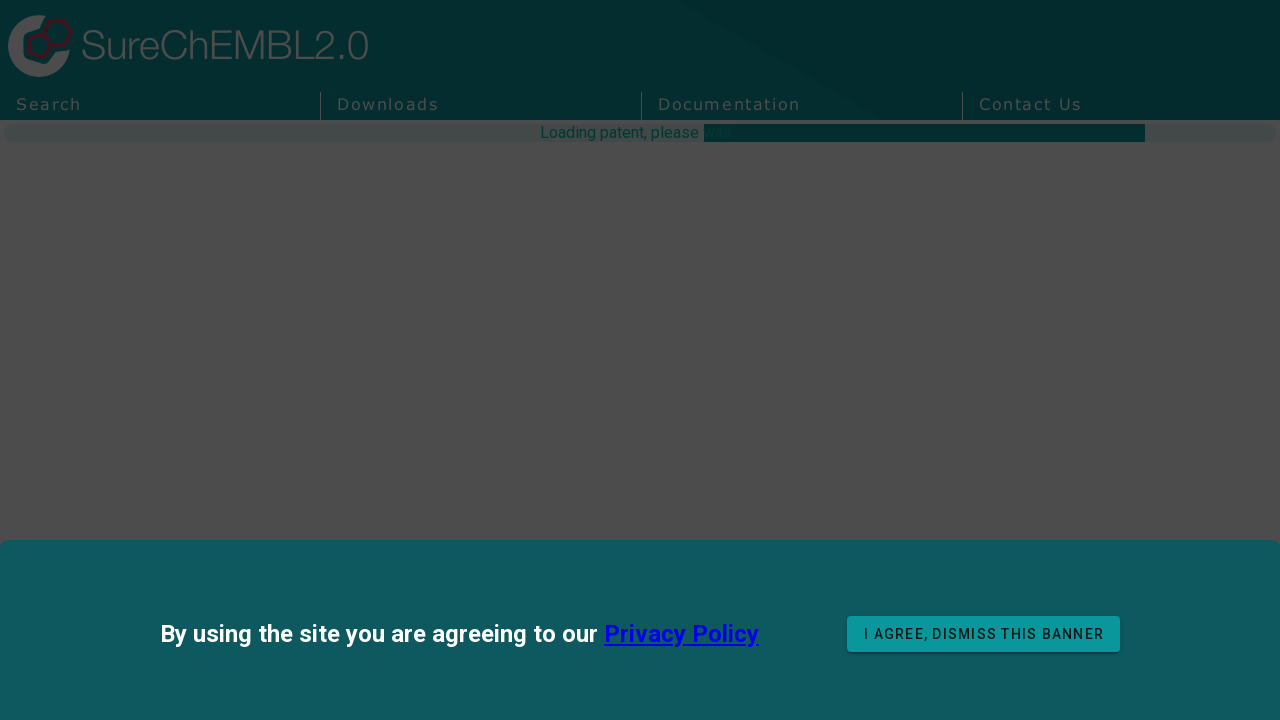

Navigated to SureChEMBL patent page EP-2810938-A1
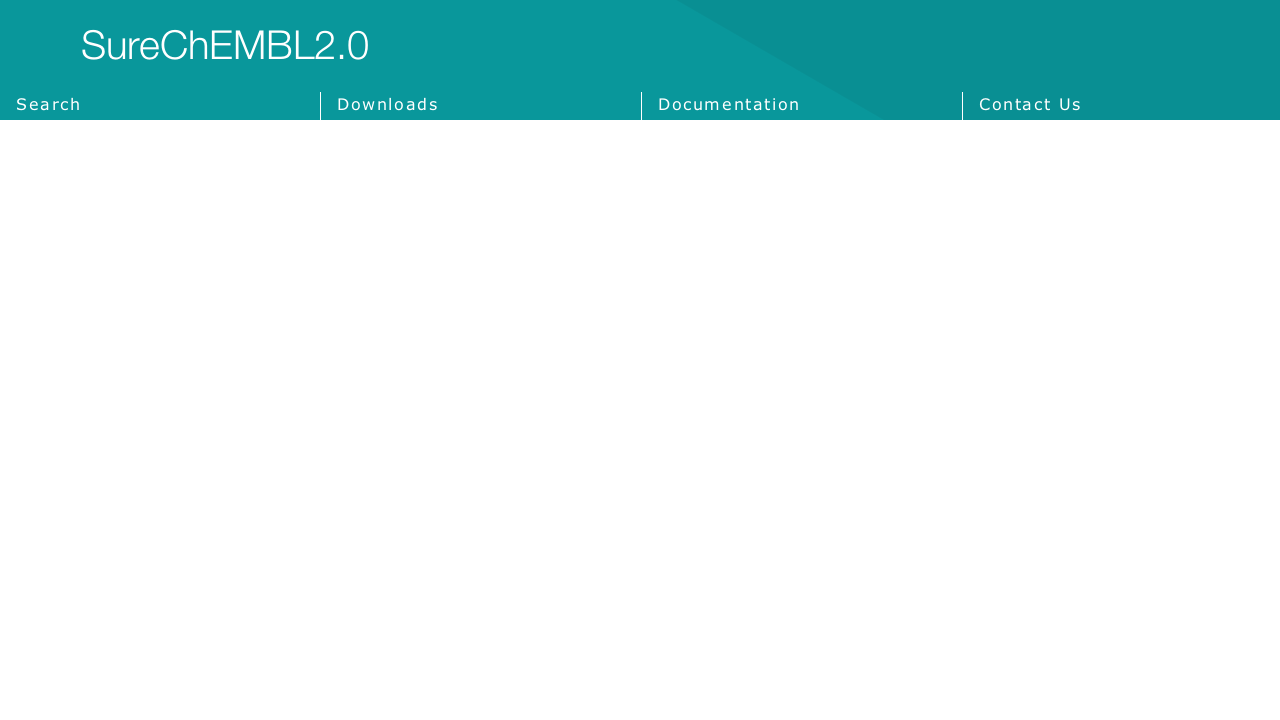

Page fully loaded, network idle
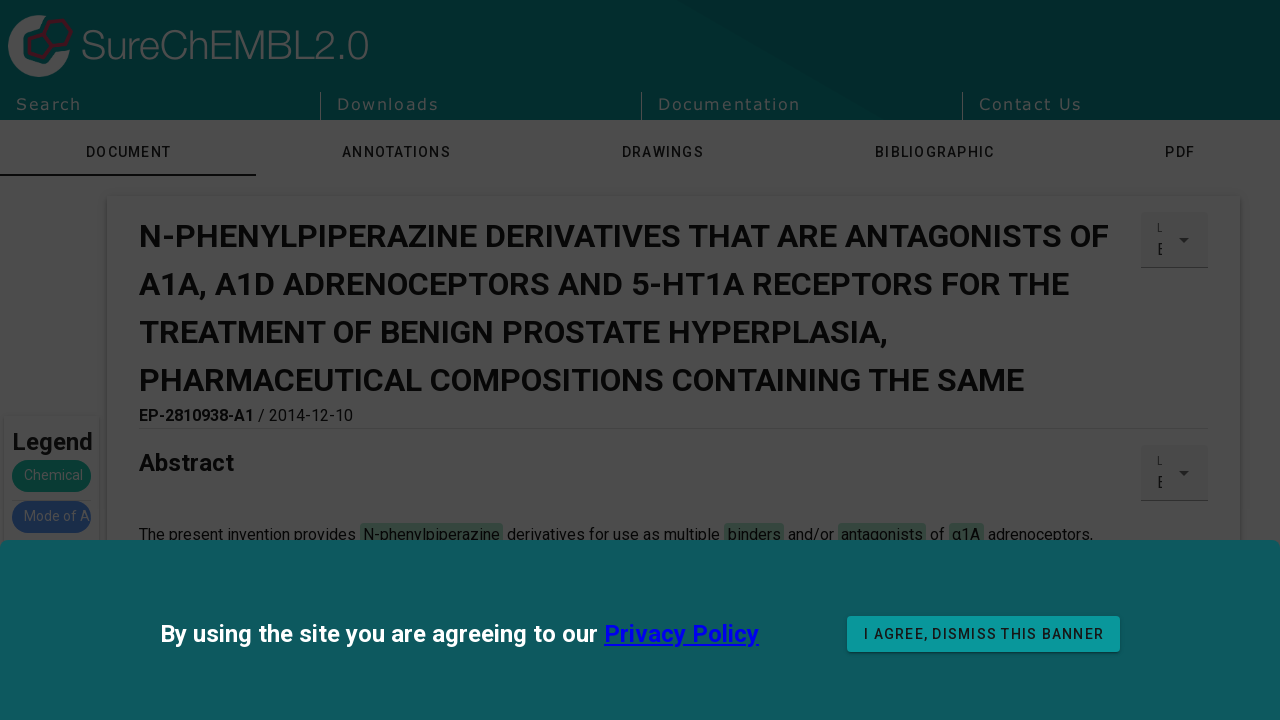

Patent title section is visible
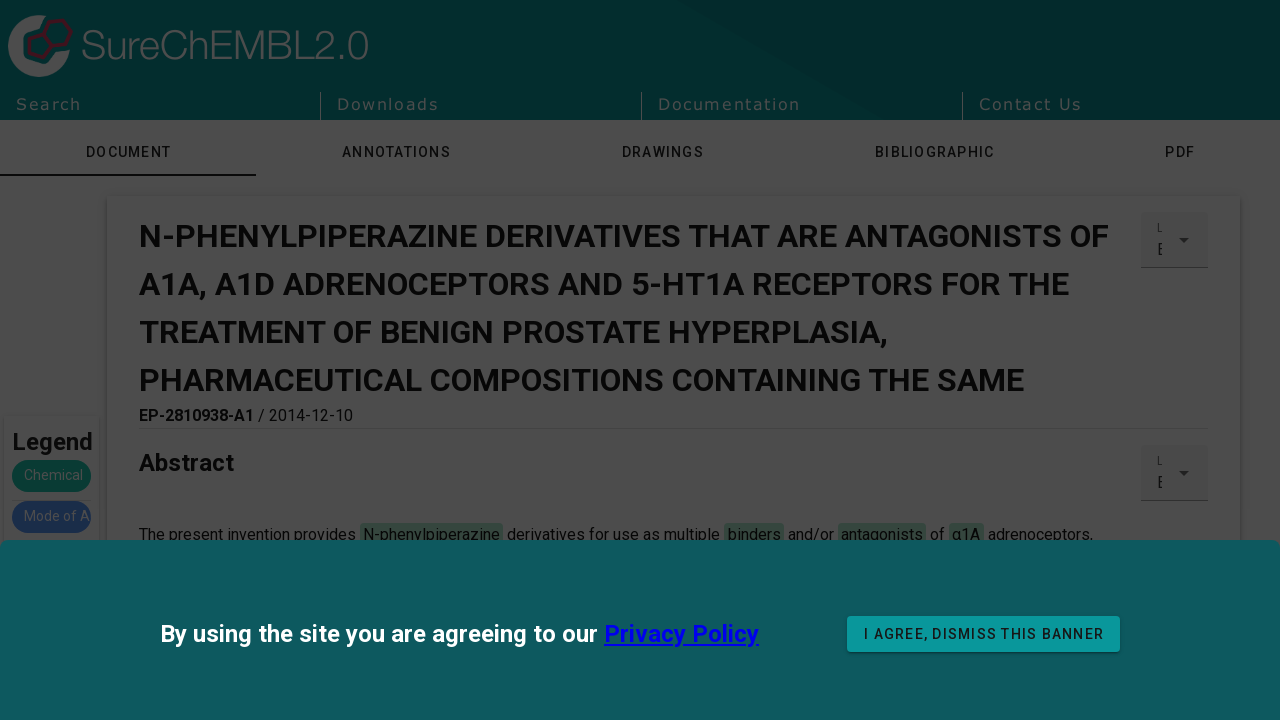

Abstract section is present
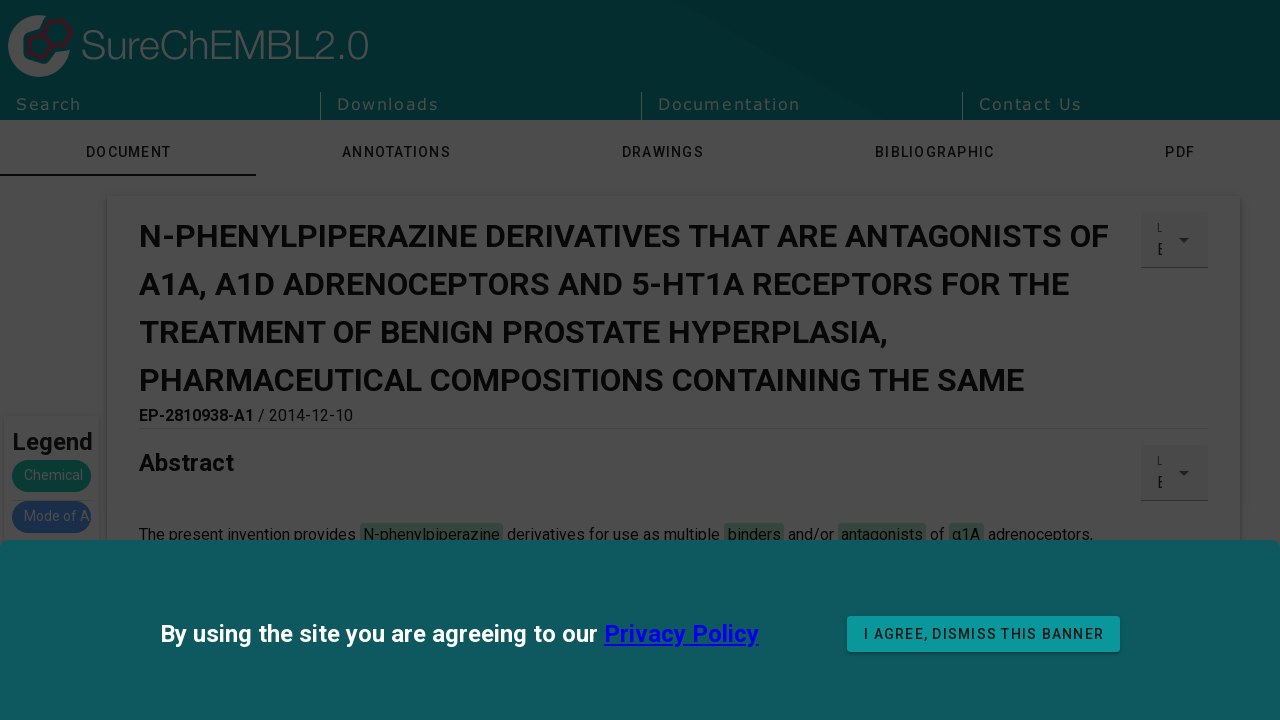

Claims section is present
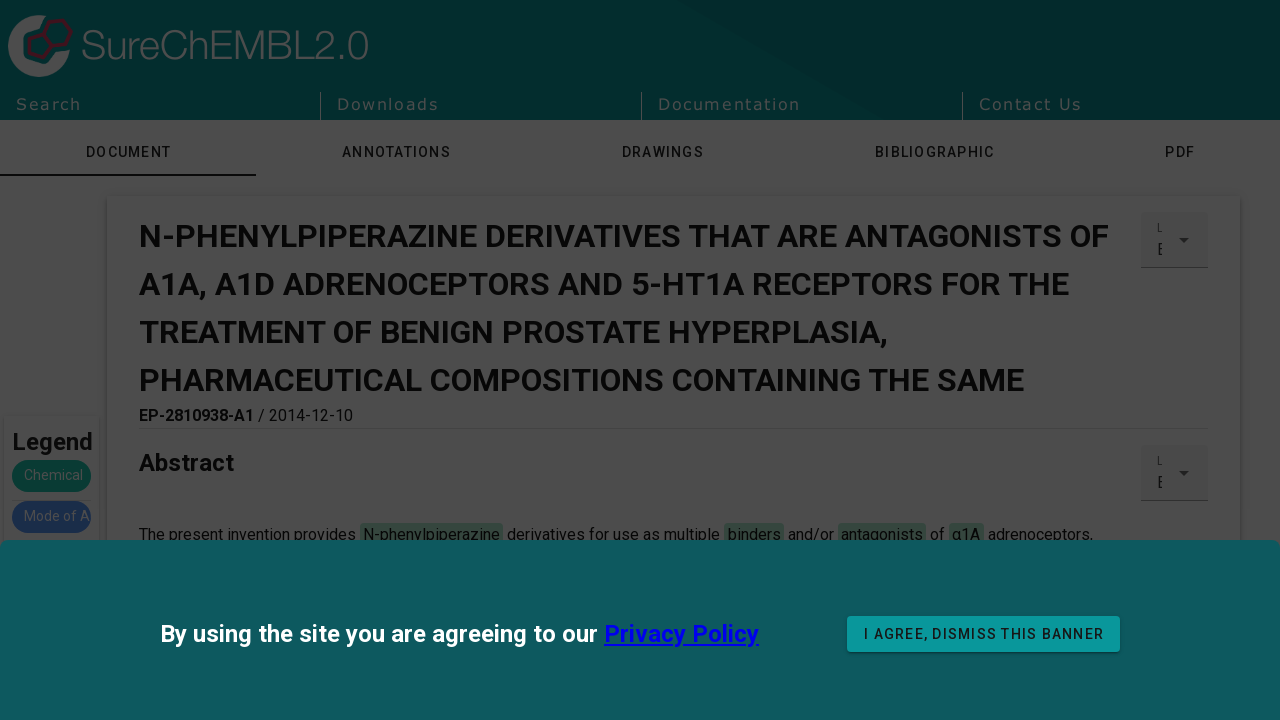

Description section is present
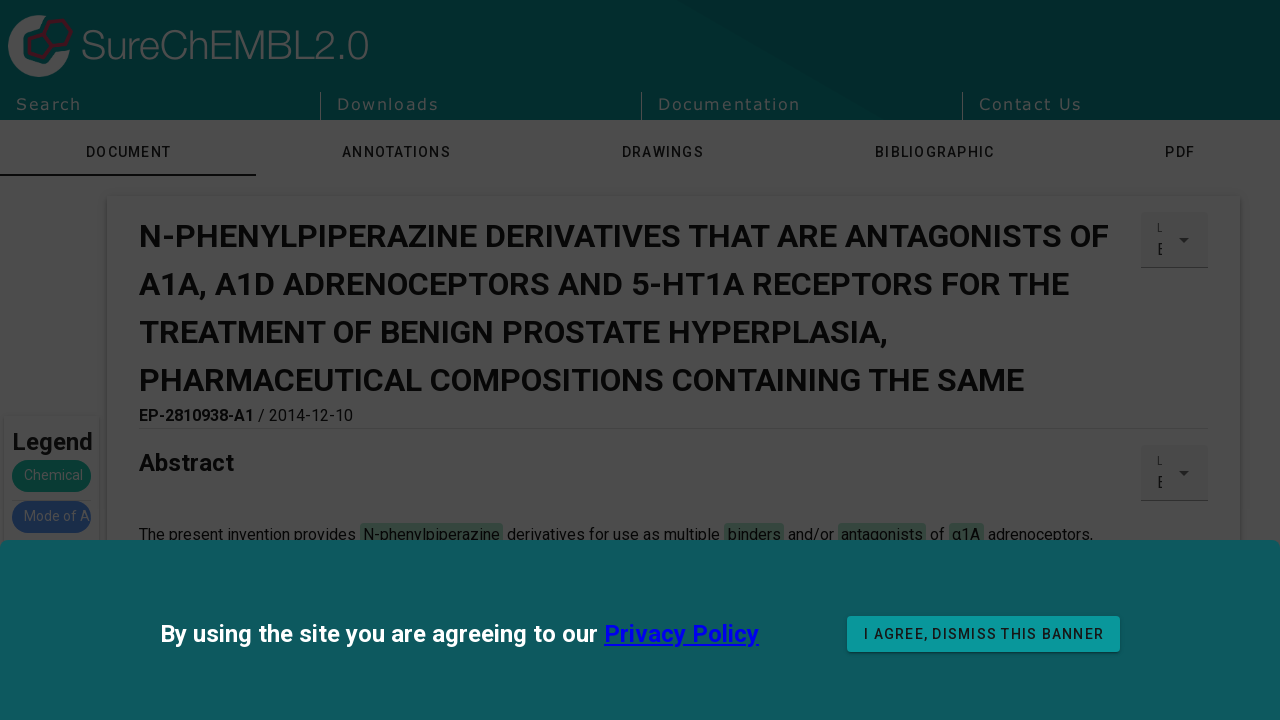

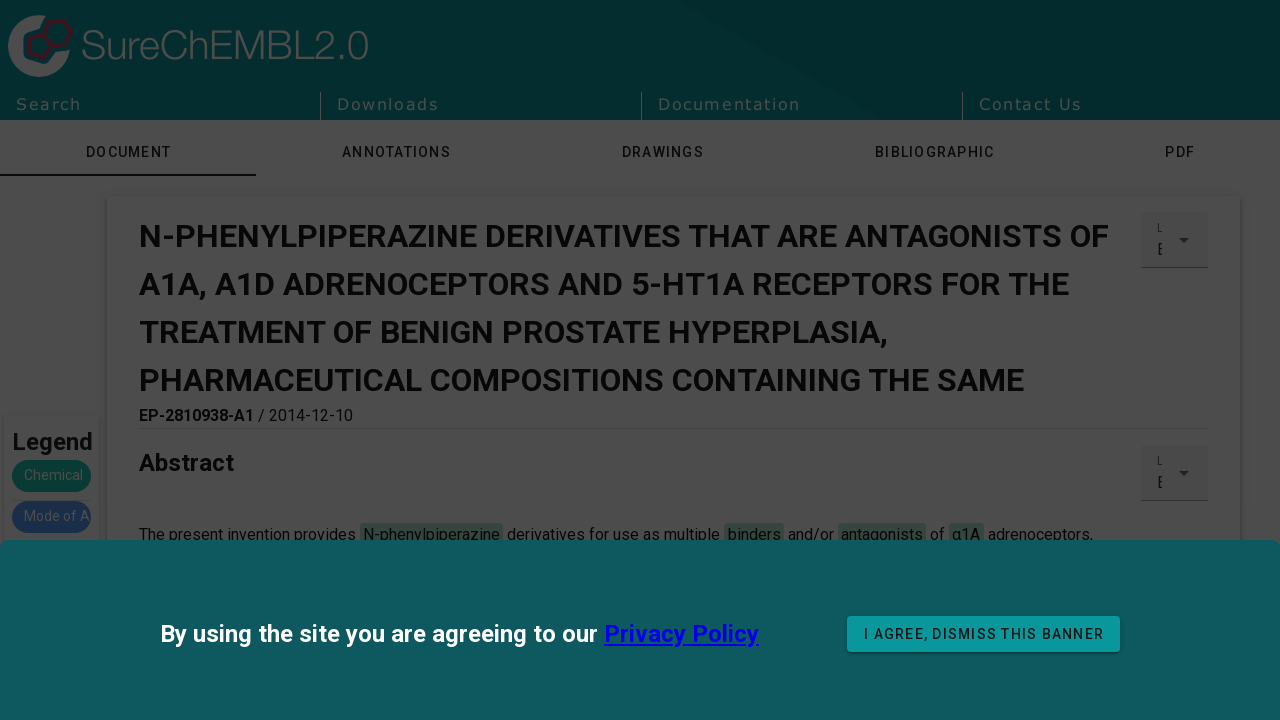